Tests the automation practice form by checking if the first name field is displayed and enabled, then filling it with text

Starting URL: https://demoqa.com/automation-practice-form

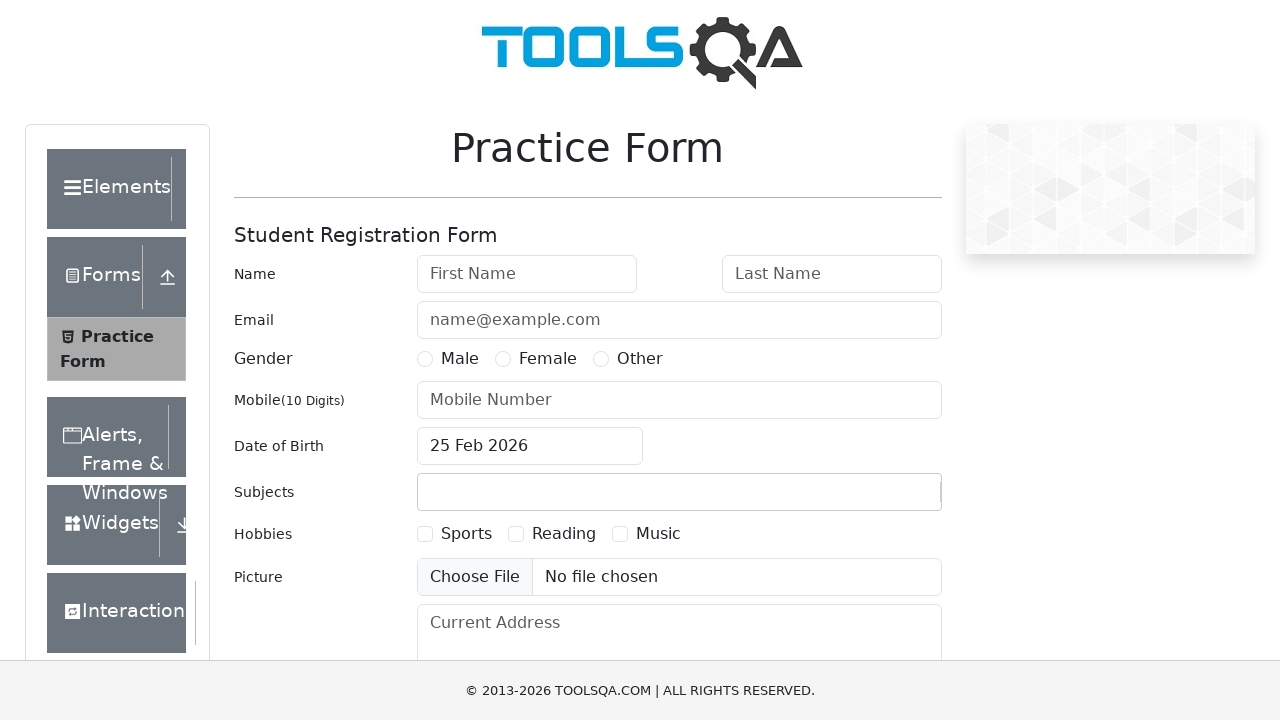

Navigated to automation practice form
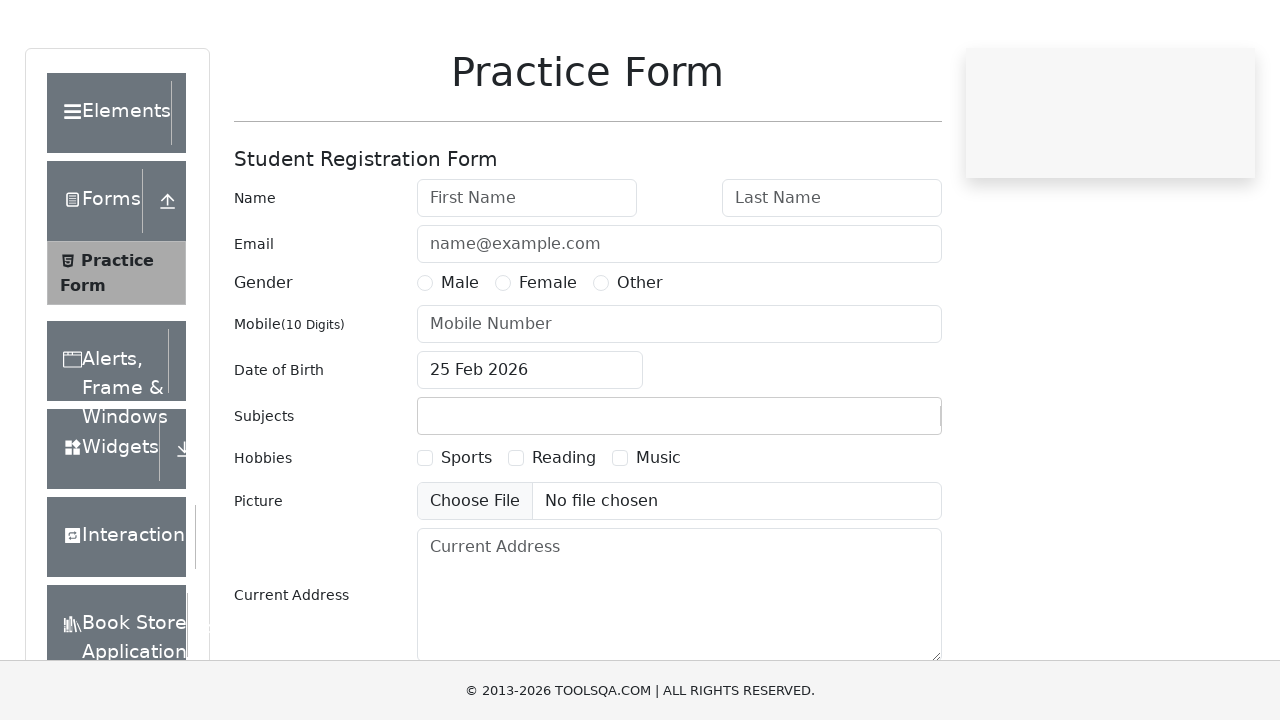

Located the first name field
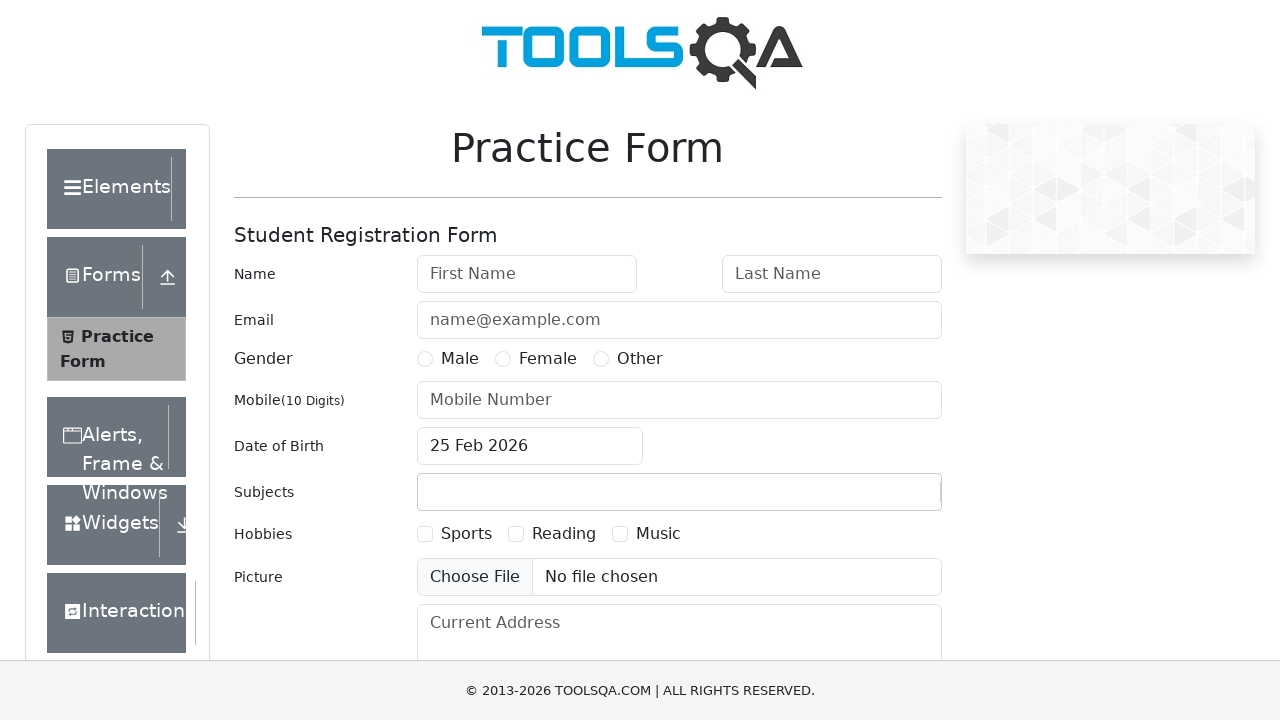

Verified first name field is visible and enabled
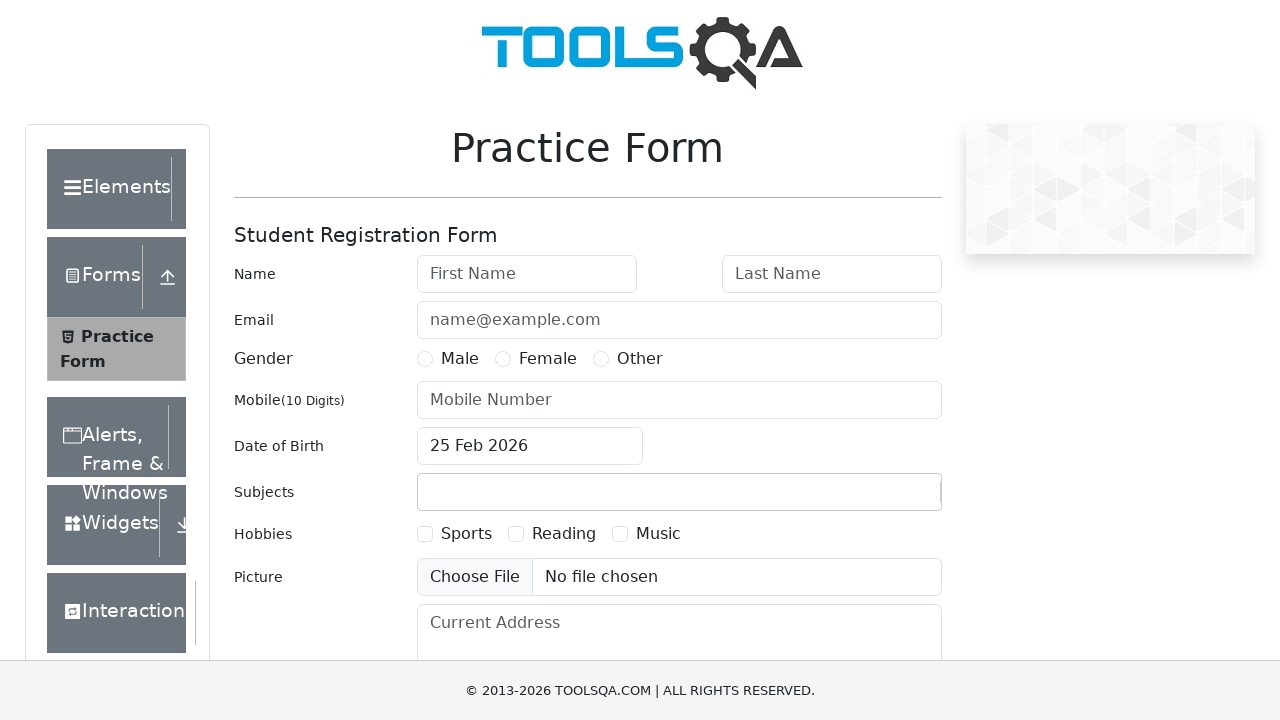

Filled first name field with 'shubham' on #firstName
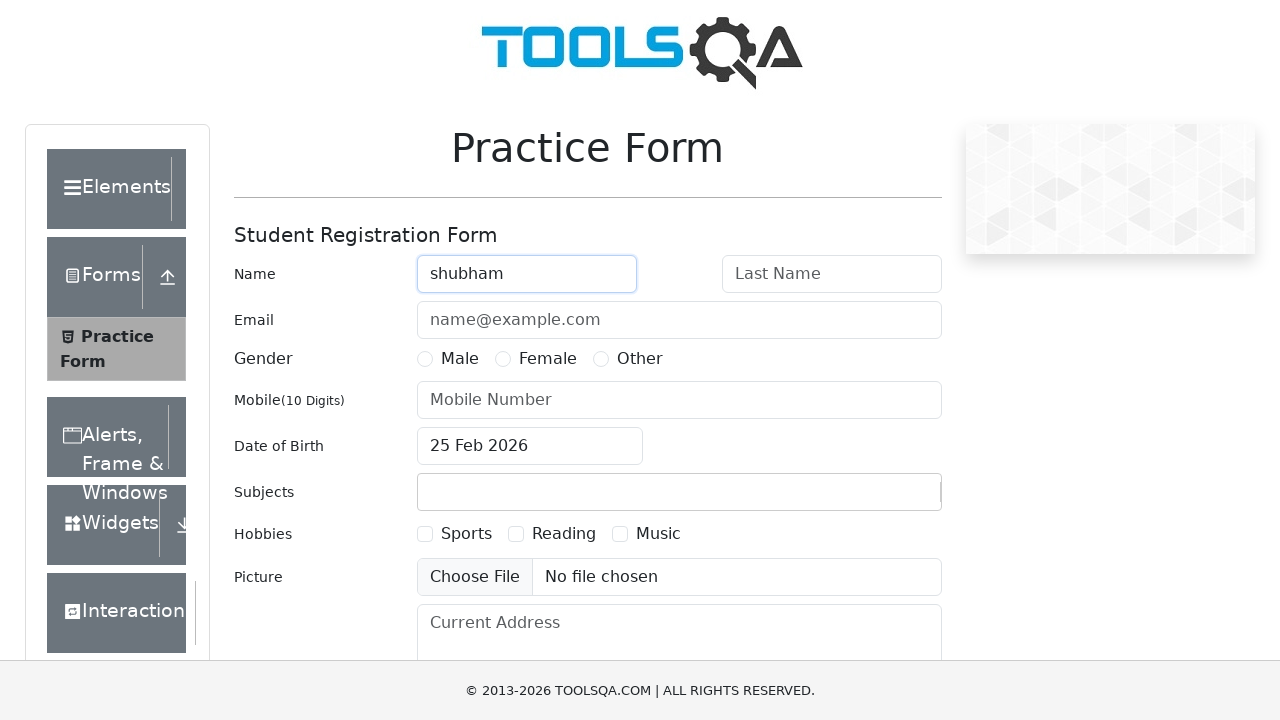

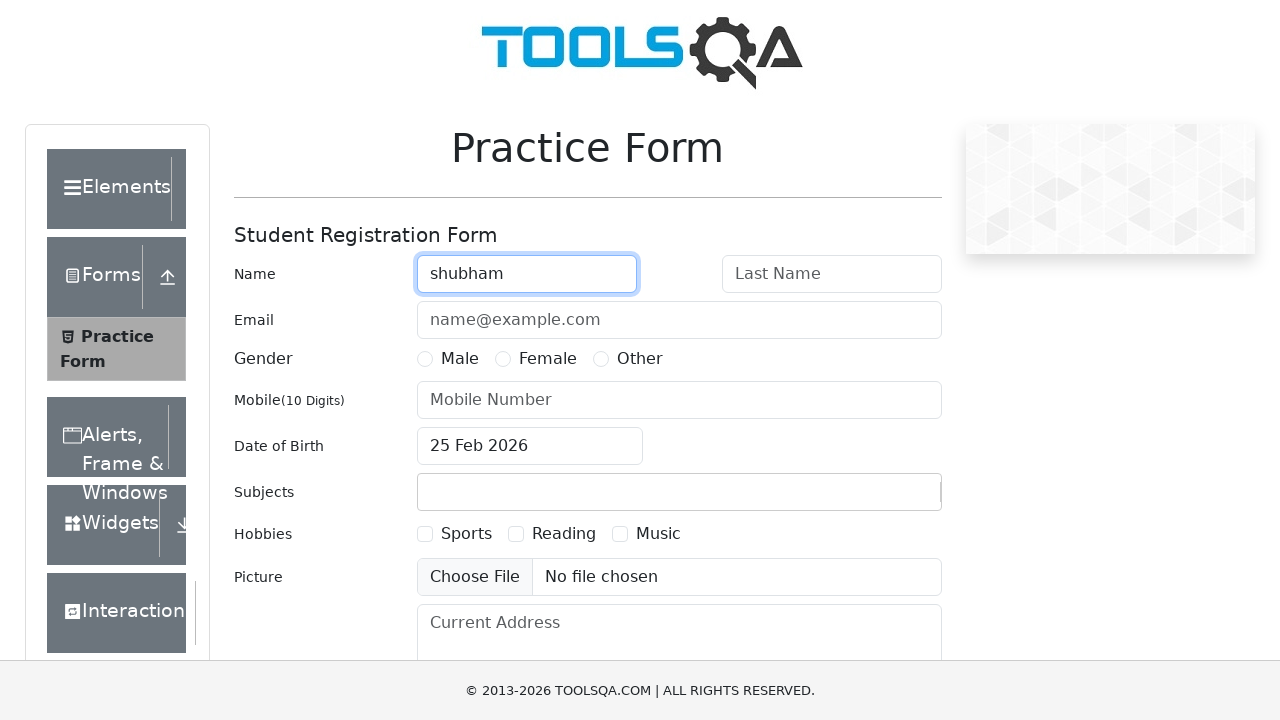